Tests filtering to display all items after applying other filters

Starting URL: https://demo.playwright.dev/todomvc

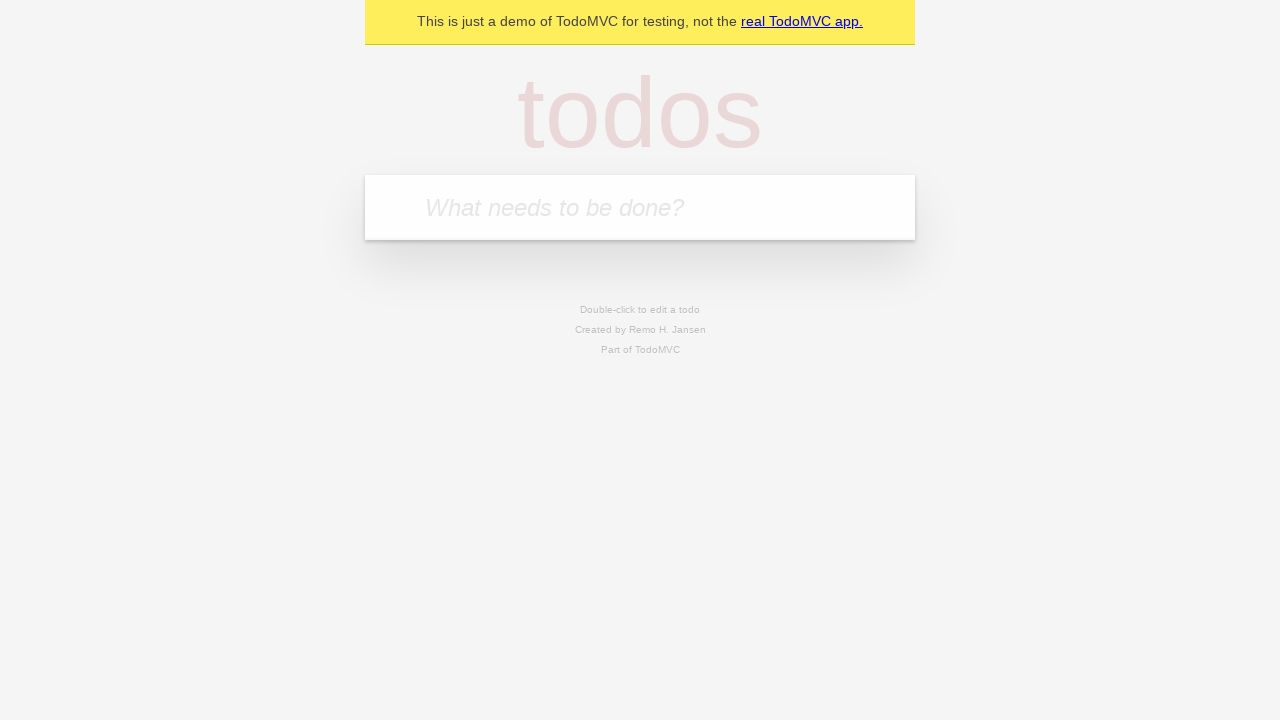

Filled todo input with 'buy some cheese' on internal:attr=[placeholder="What needs to be done?"i]
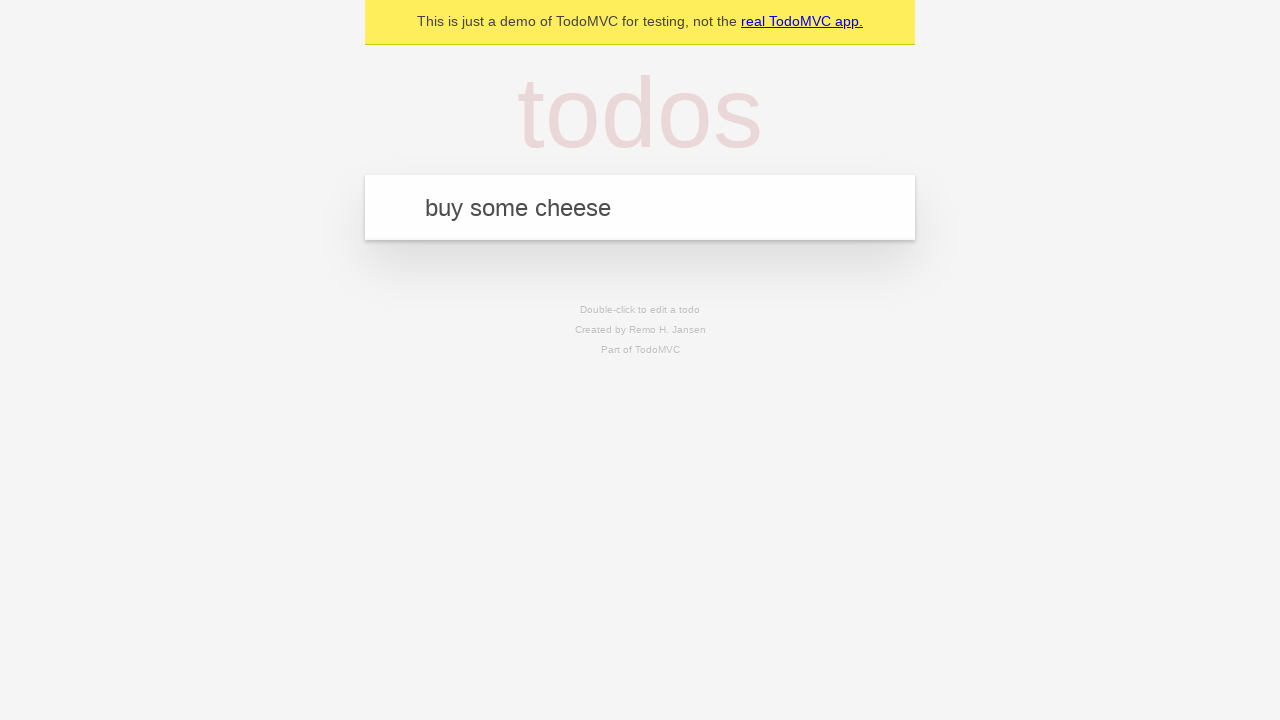

Pressed Enter to create first todo item on internal:attr=[placeholder="What needs to be done?"i]
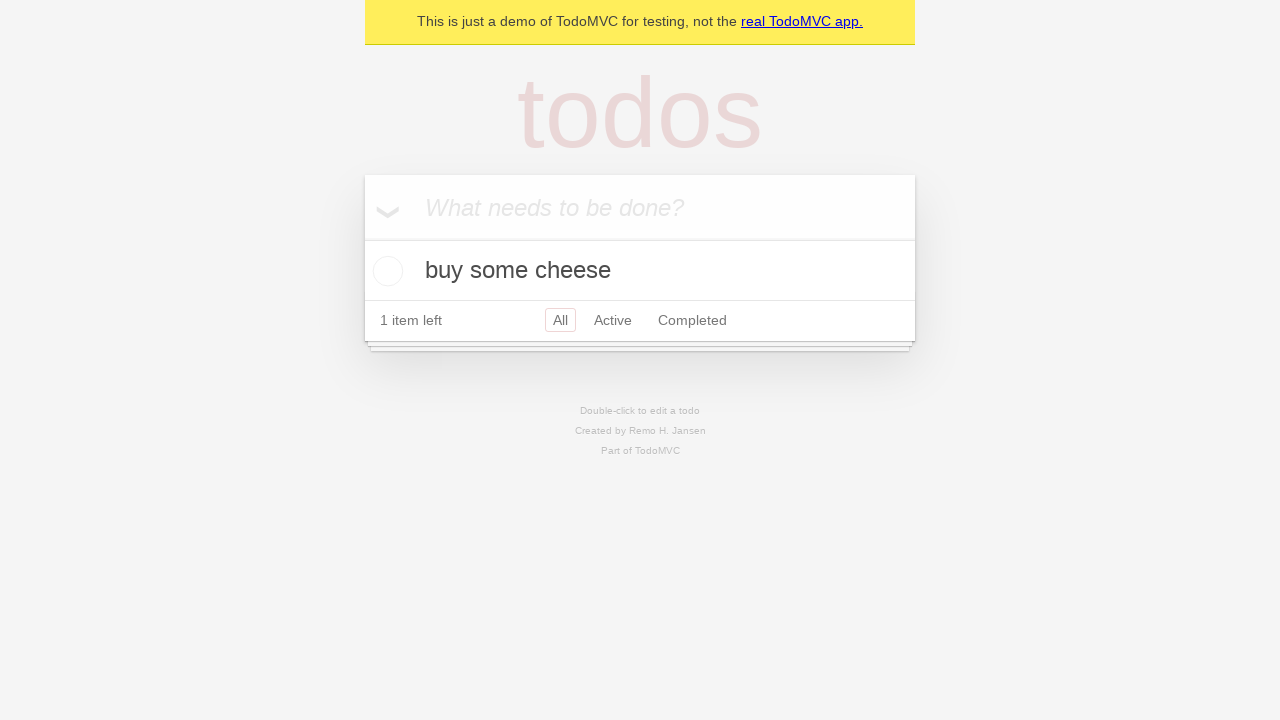

Filled todo input with 'feed the cat' on internal:attr=[placeholder="What needs to be done?"i]
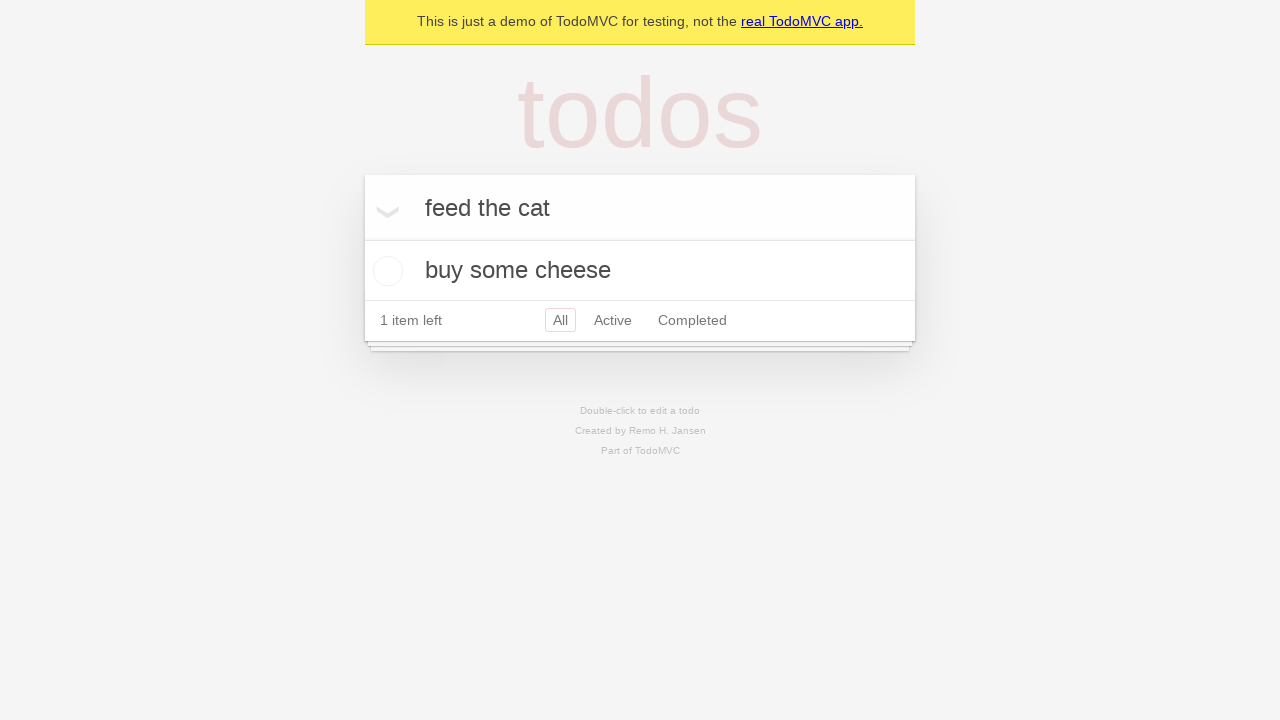

Pressed Enter to create second todo item on internal:attr=[placeholder="What needs to be done?"i]
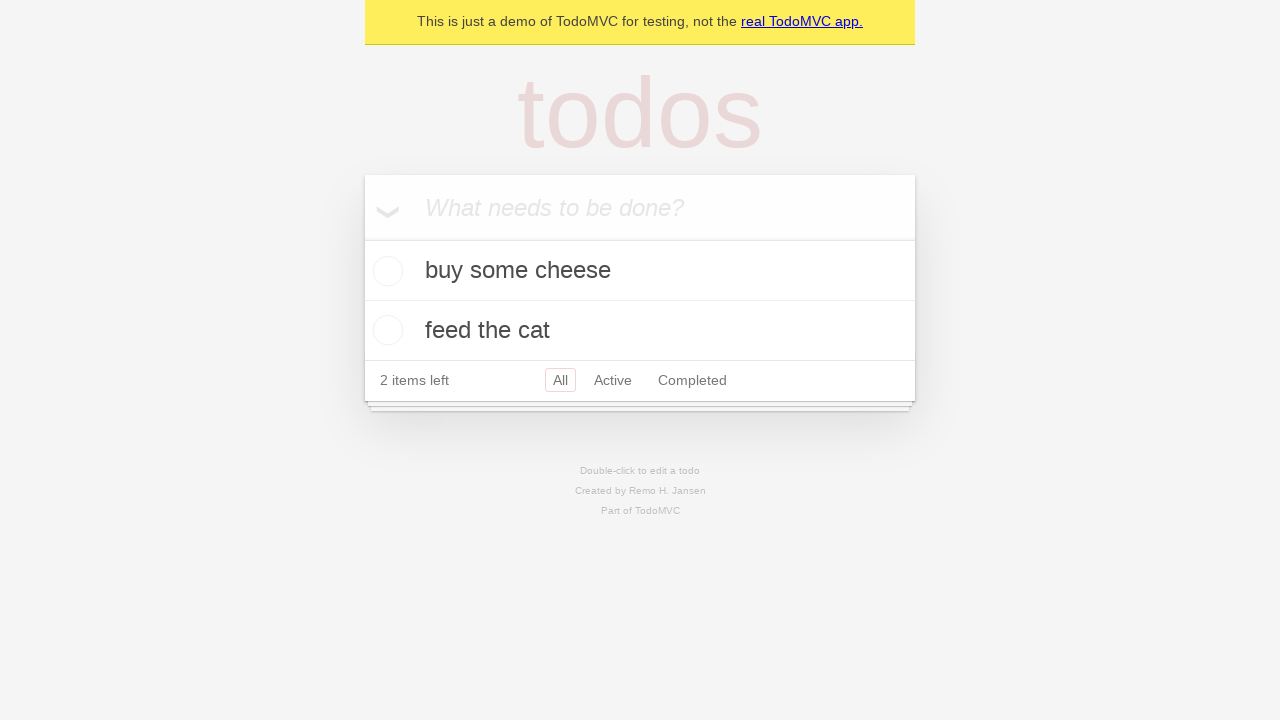

Filled todo input with 'book a doctors appointment' on internal:attr=[placeholder="What needs to be done?"i]
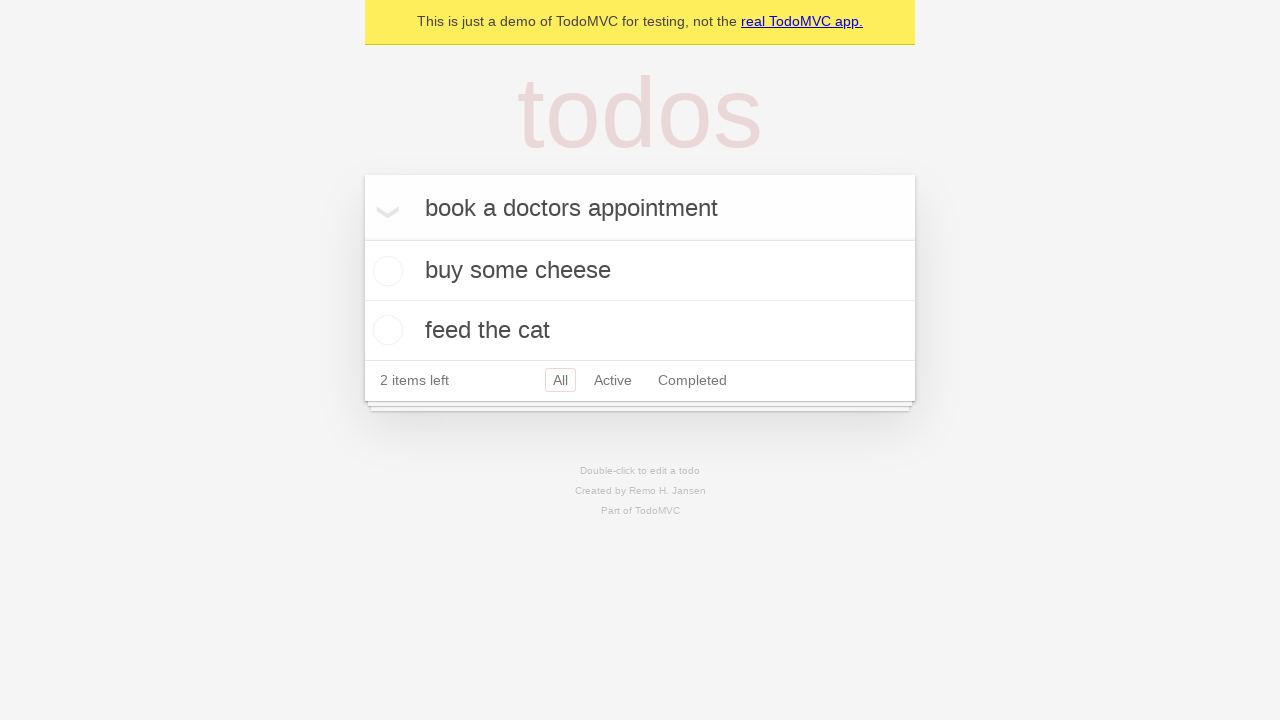

Pressed Enter to create third todo item on internal:attr=[placeholder="What needs to be done?"i]
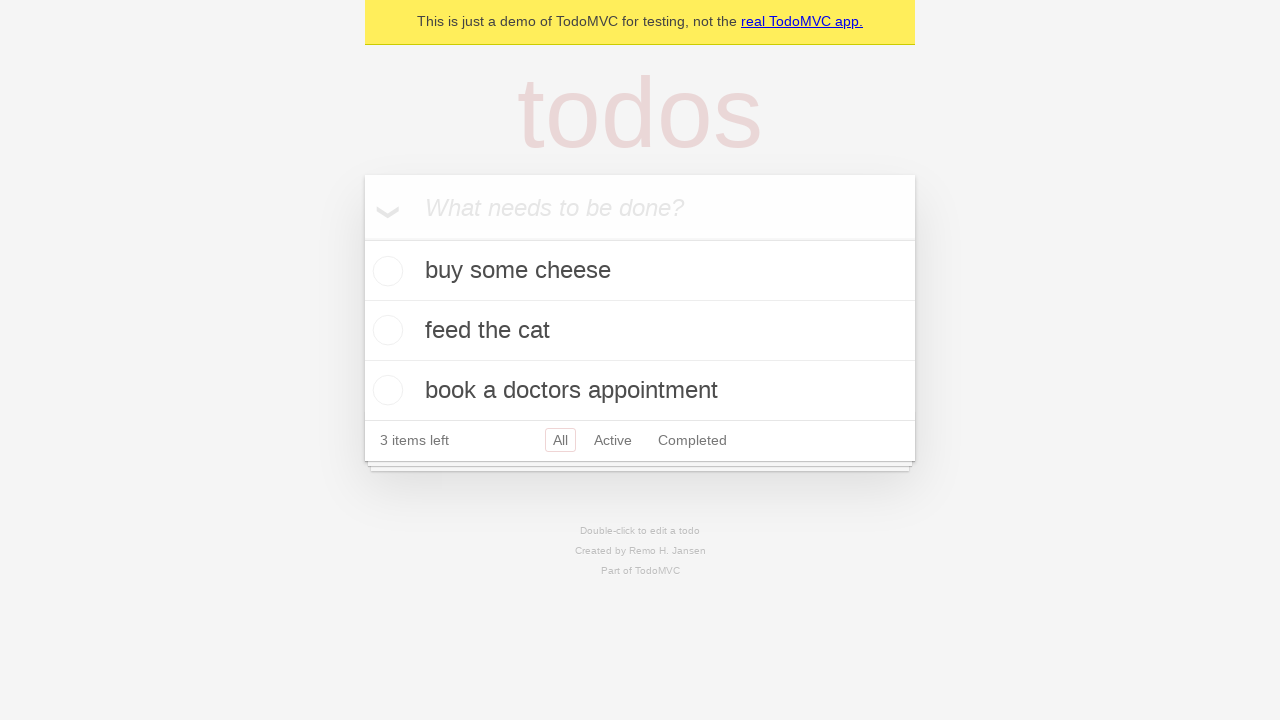

Checked the second todo item checkbox at (385, 330) on internal:testid=[data-testid="todo-item"s] >> nth=1 >> internal:role=checkbox
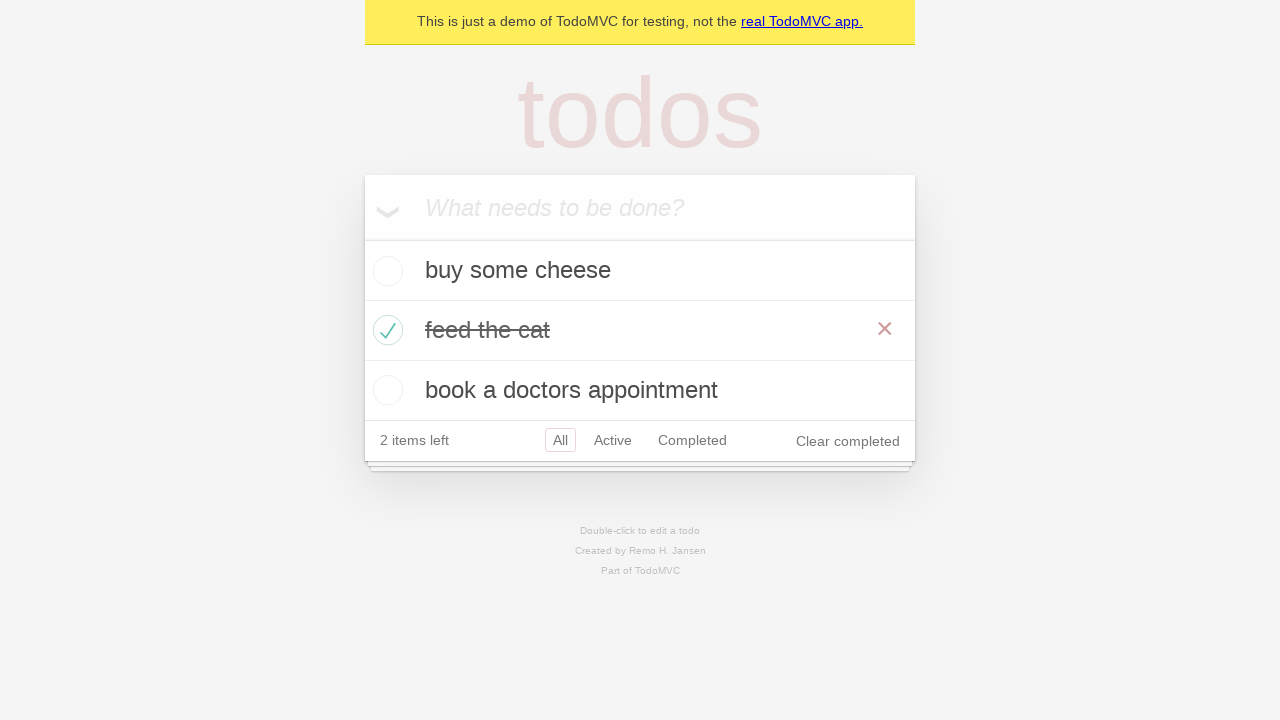

Clicked Active filter to display active items at (613, 440) on internal:role=link[name="Active"i]
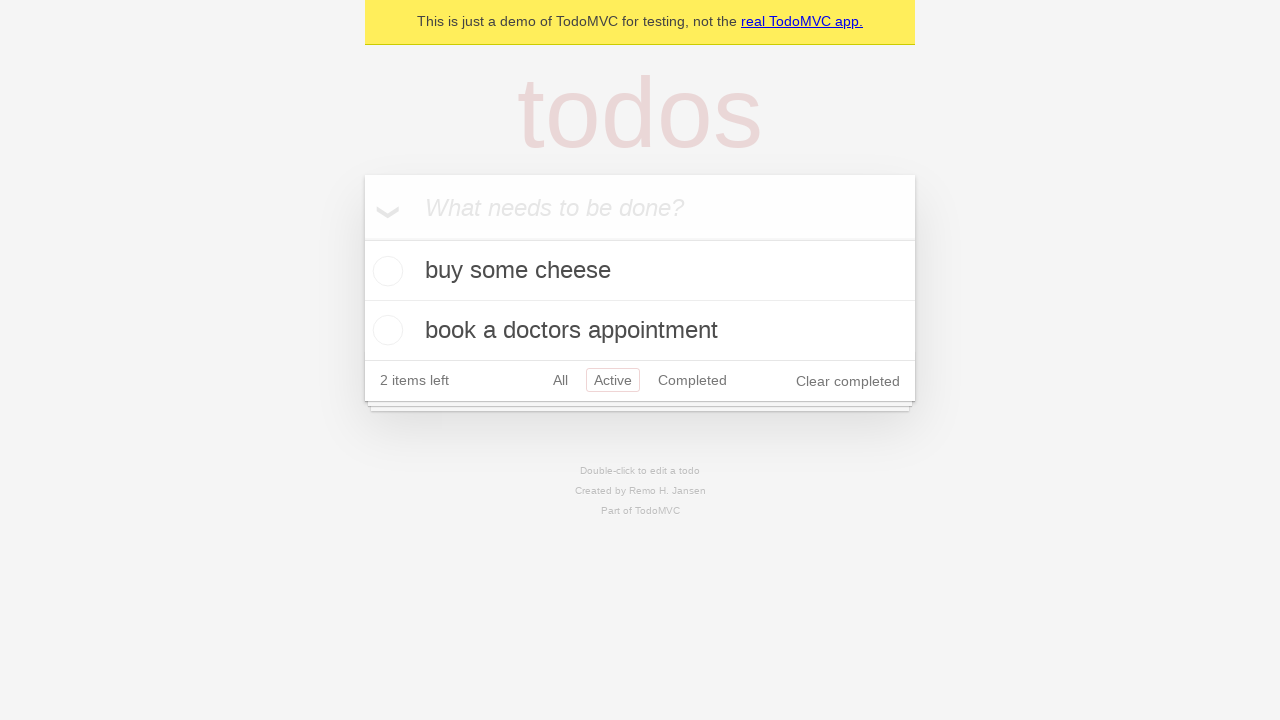

Clicked Completed filter to display completed items at (692, 380) on internal:role=link[name="Completed"i]
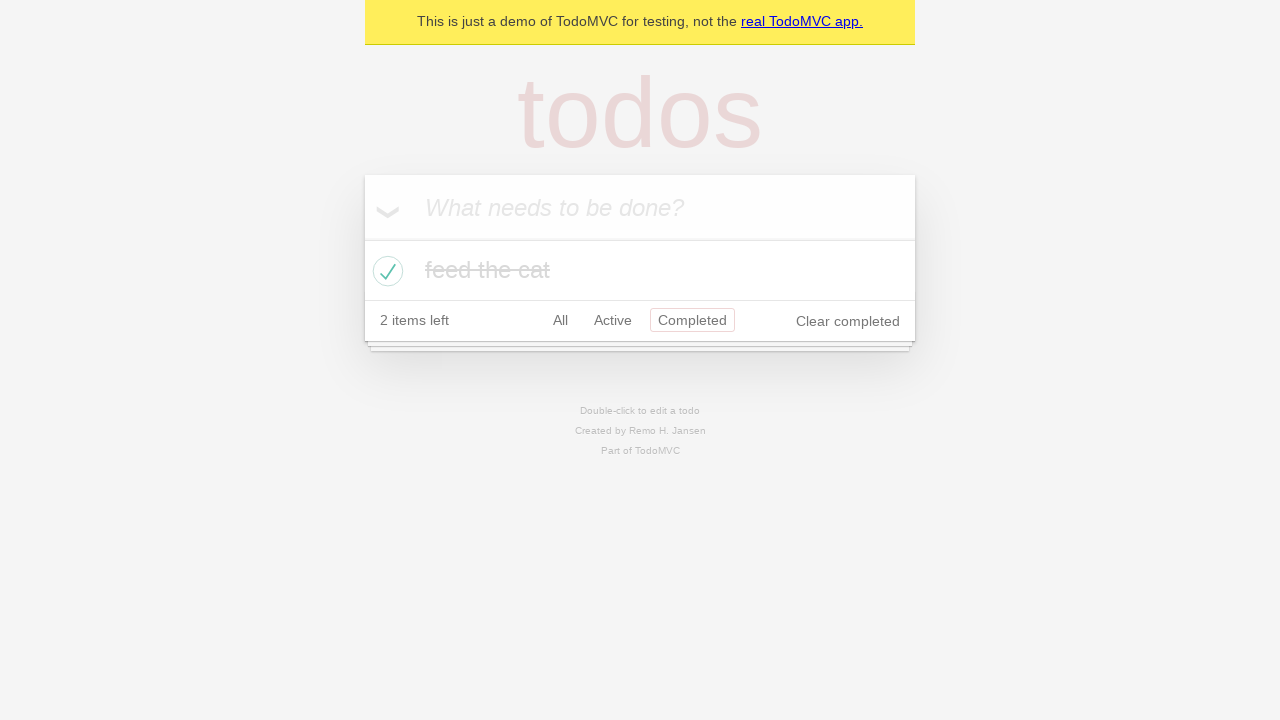

Clicked All filter to display all items at (560, 320) on internal:role=link[name="All"i]
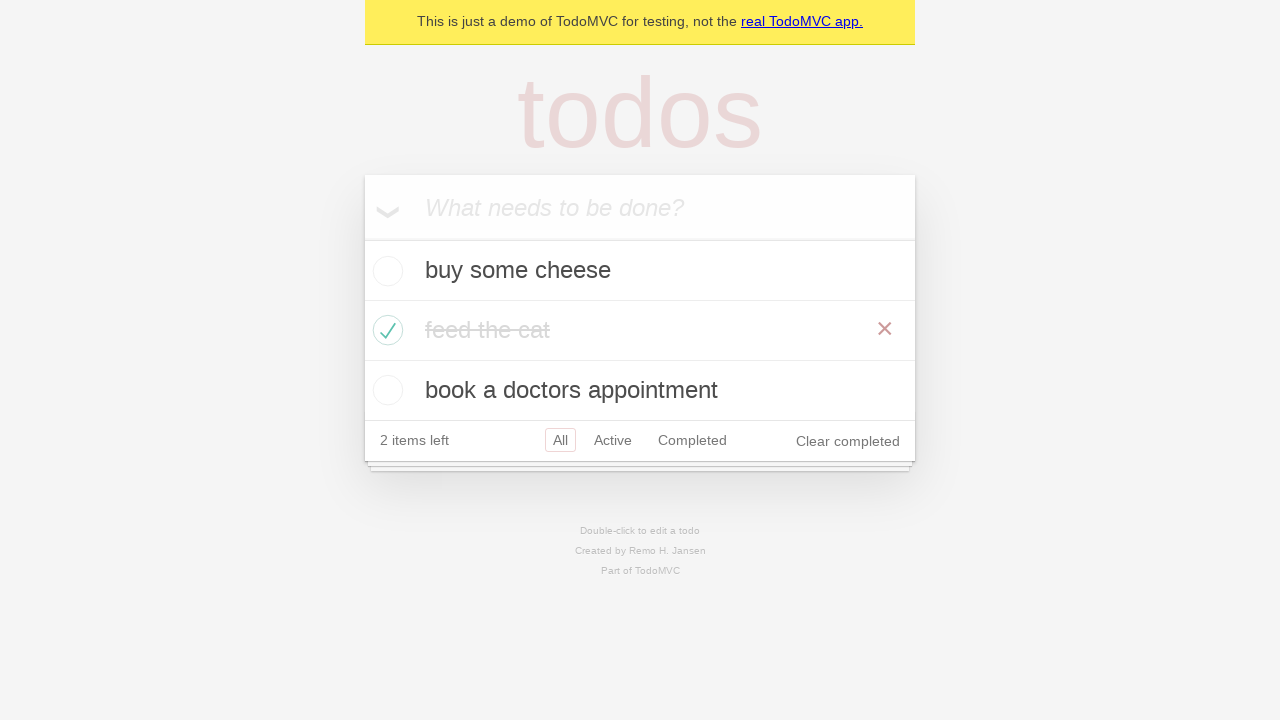

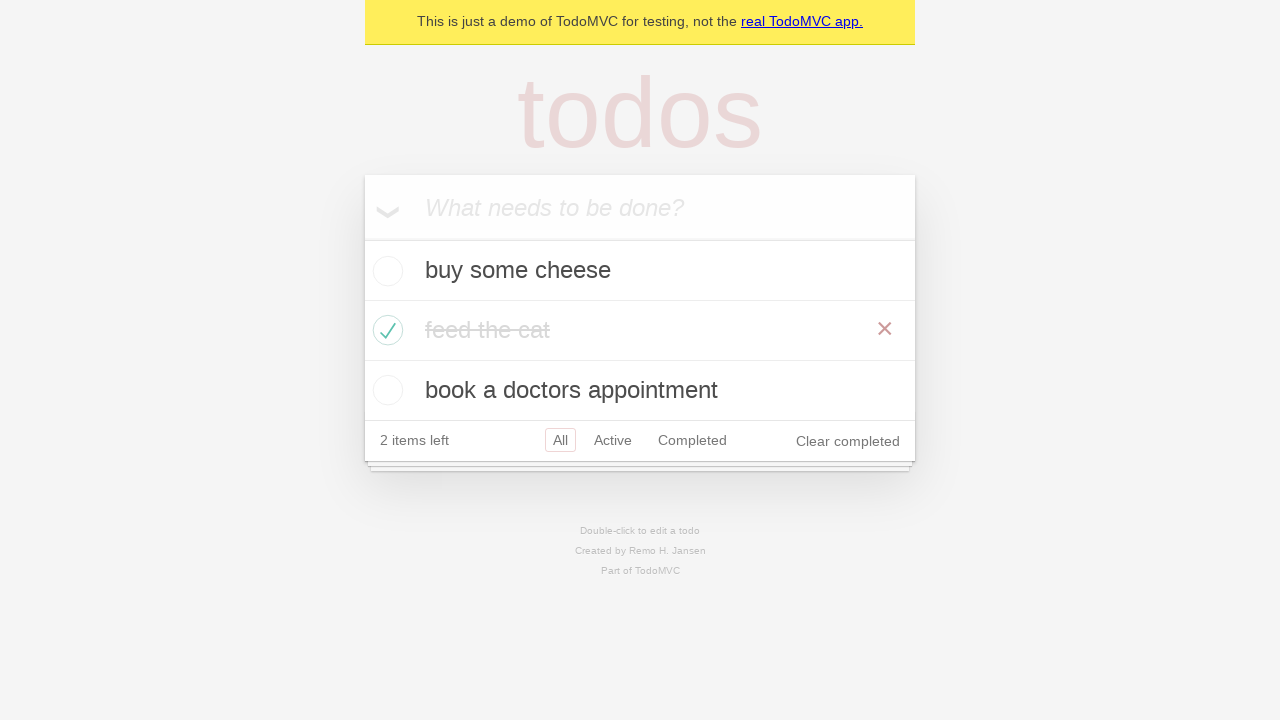